Fills out a practice registration form on demoqa.com including personal details, date of birth selection using a date picker, subjects, hobbies, address, and state selection, then submits the form.

Starting URL: https://demoqa.com/automation-practice-form

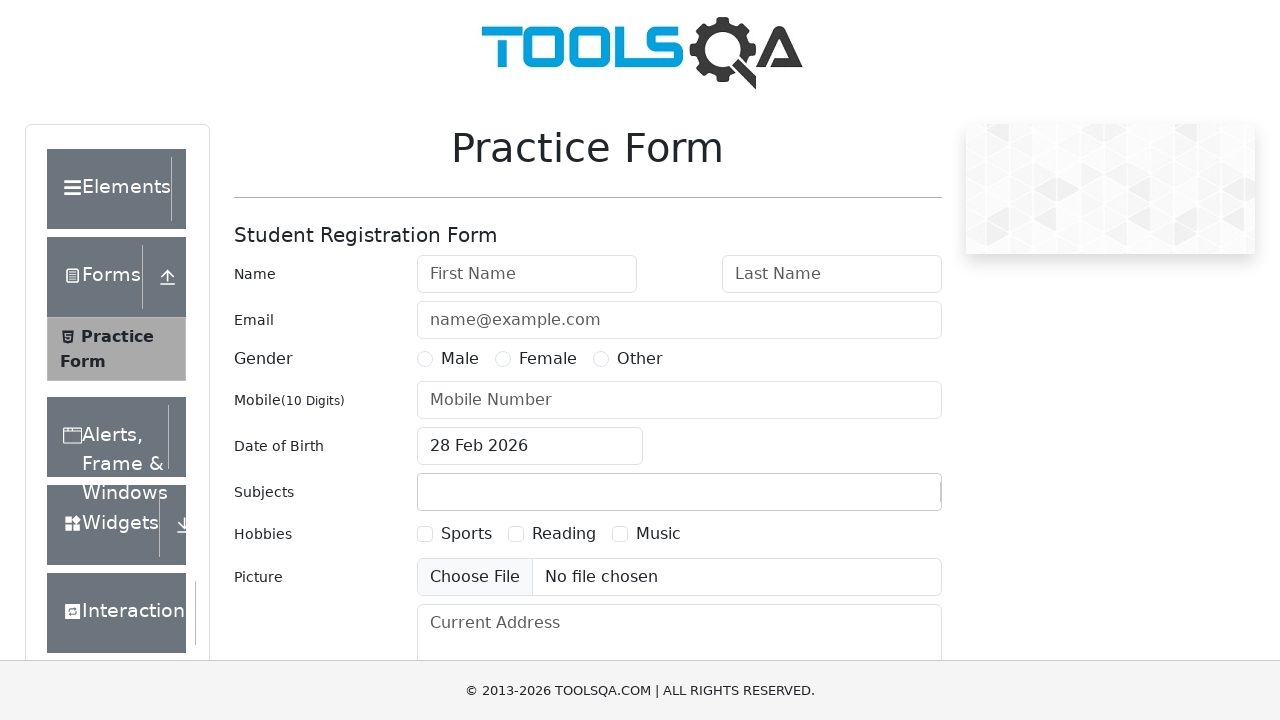

Filled first name field with 'Santhosh' on input[placeholder='First Name']
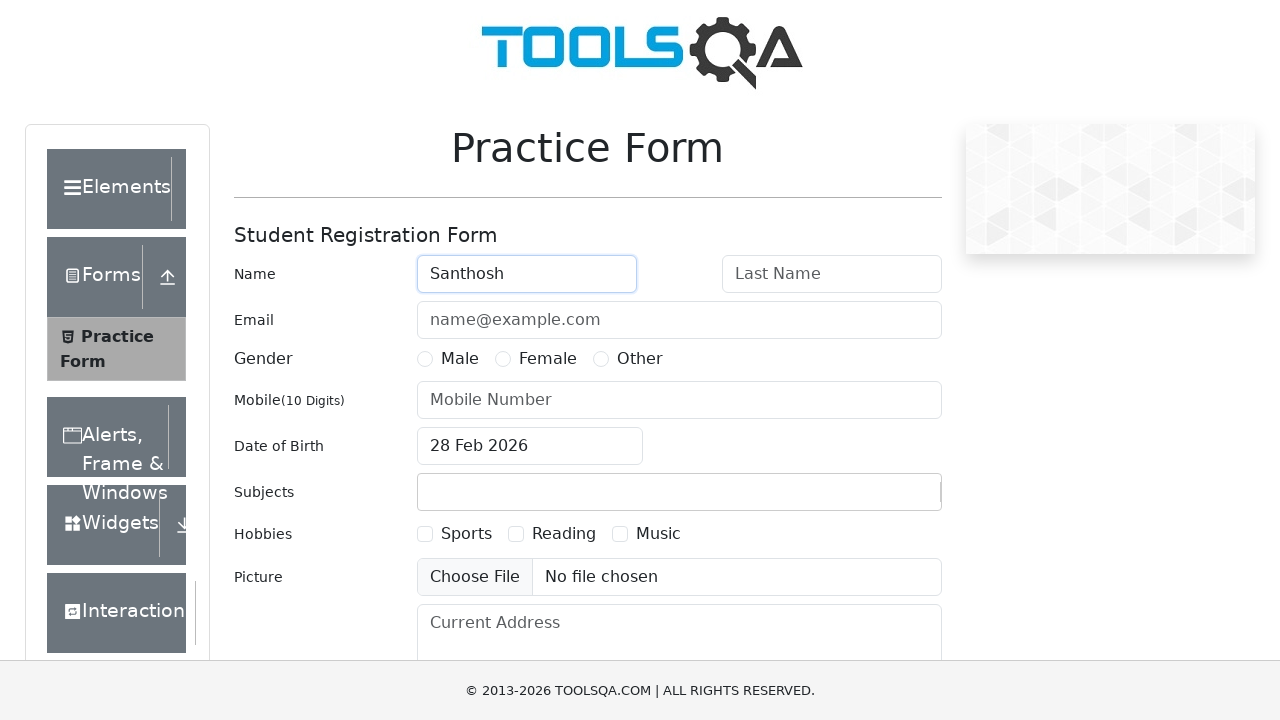

Filled last name field with 'Kumar' on input[placeholder='Last Name']
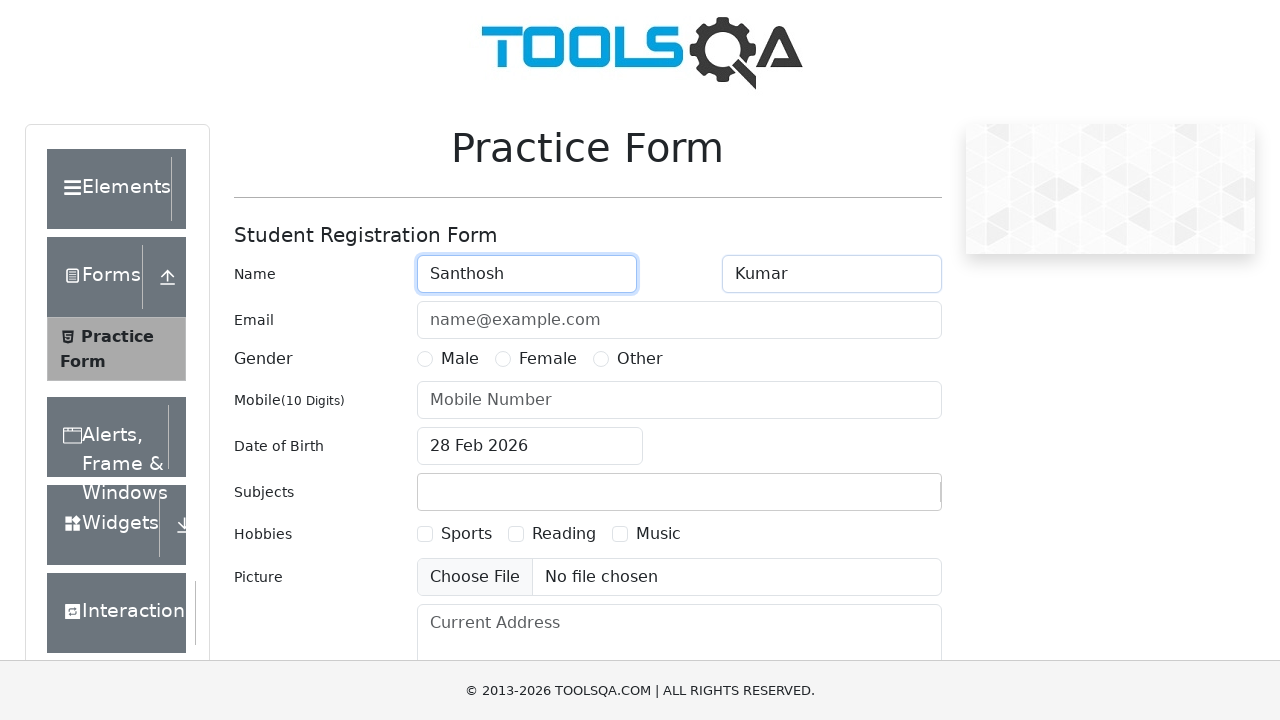

Filled email field with 'kumar@gmail.com' on input[placeholder='name@example.com']
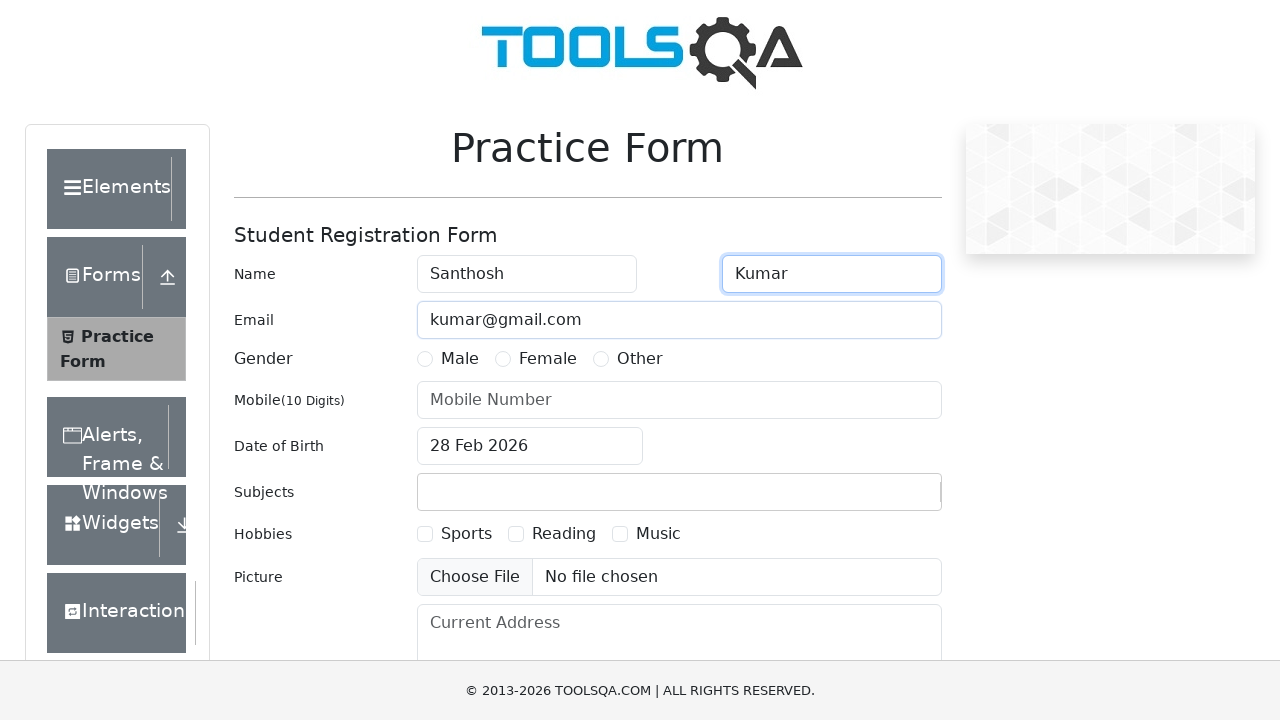

Selected Male gender option at (460, 359) on label:has-text('Male')
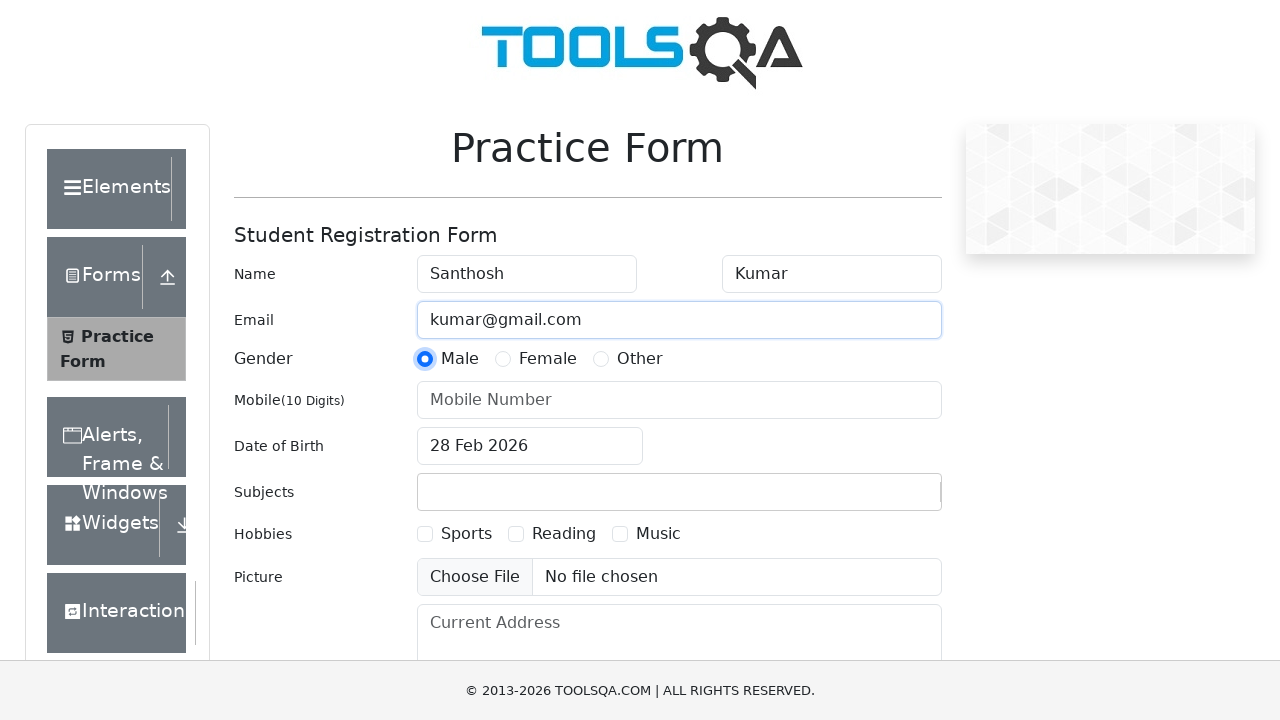

Filled mobile number field with '8099208034' on input[placeholder='Mobile Number']
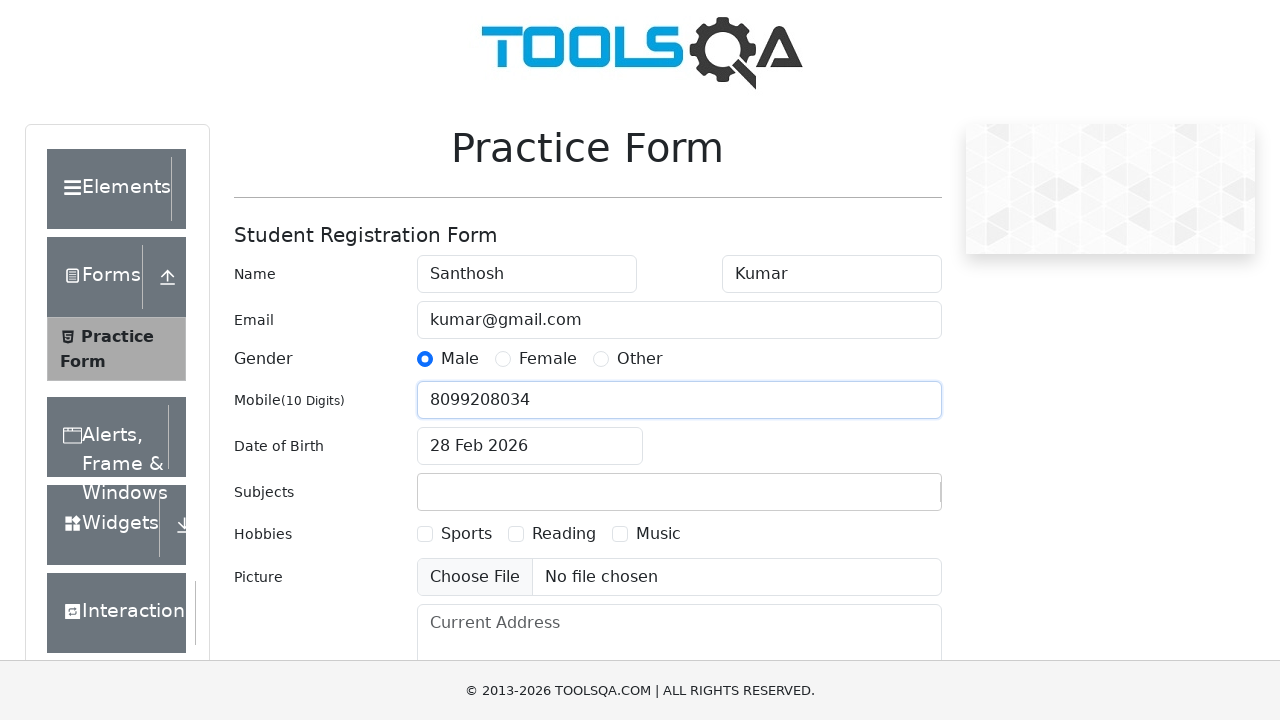

Clicked date of birth input to open date picker at (530, 446) on input#dateOfBirthInput
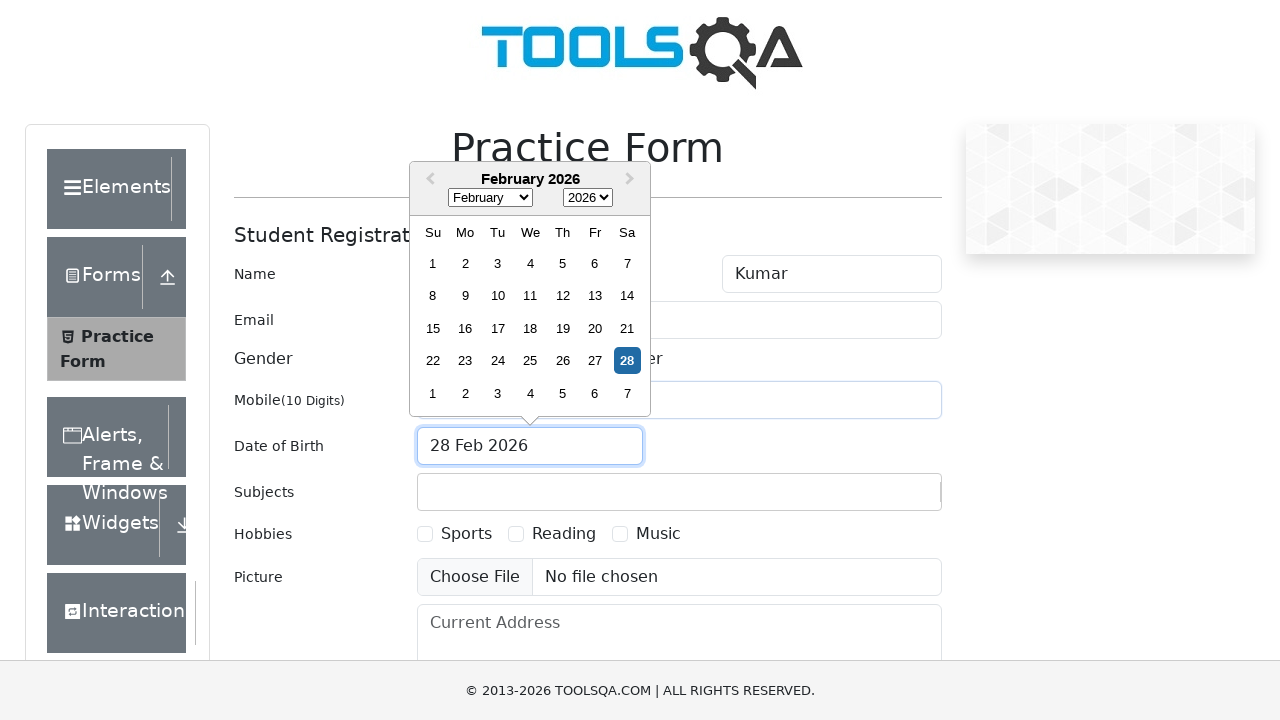

Selected March in date picker month dropdown on .react-datepicker__month-select
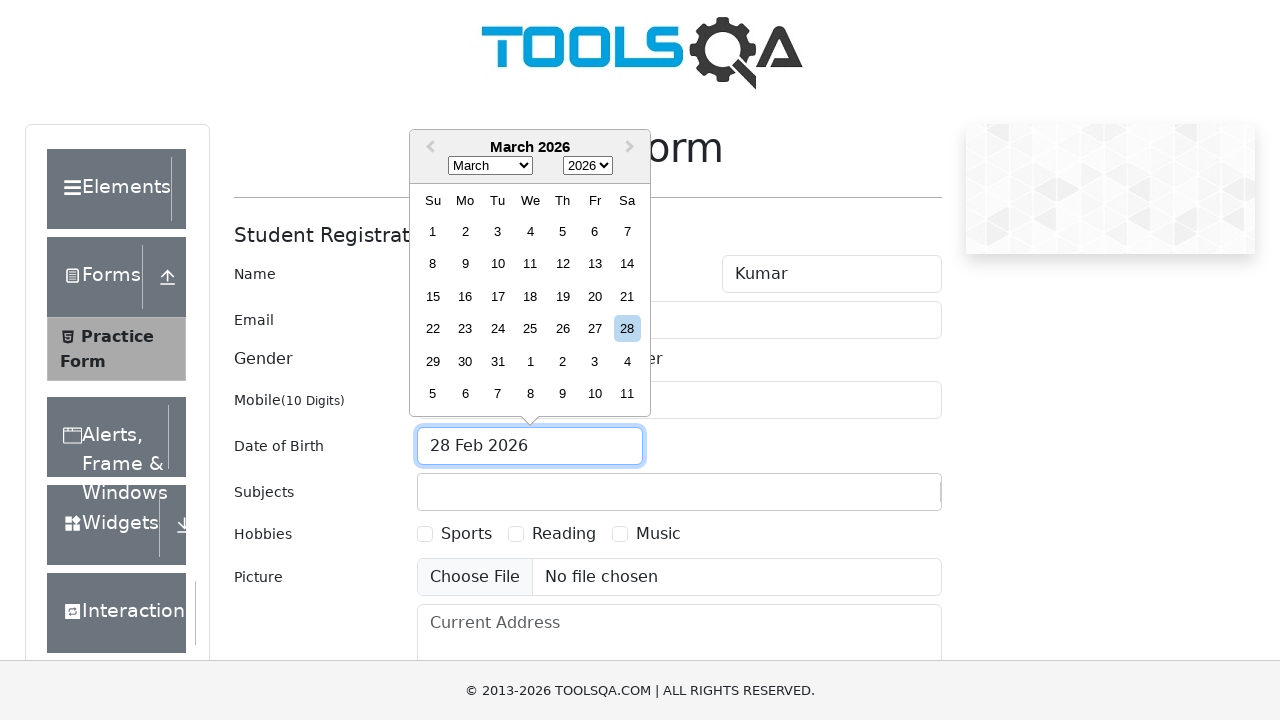

Selected 2021 in date picker year dropdown on .react-datepicker__year-select
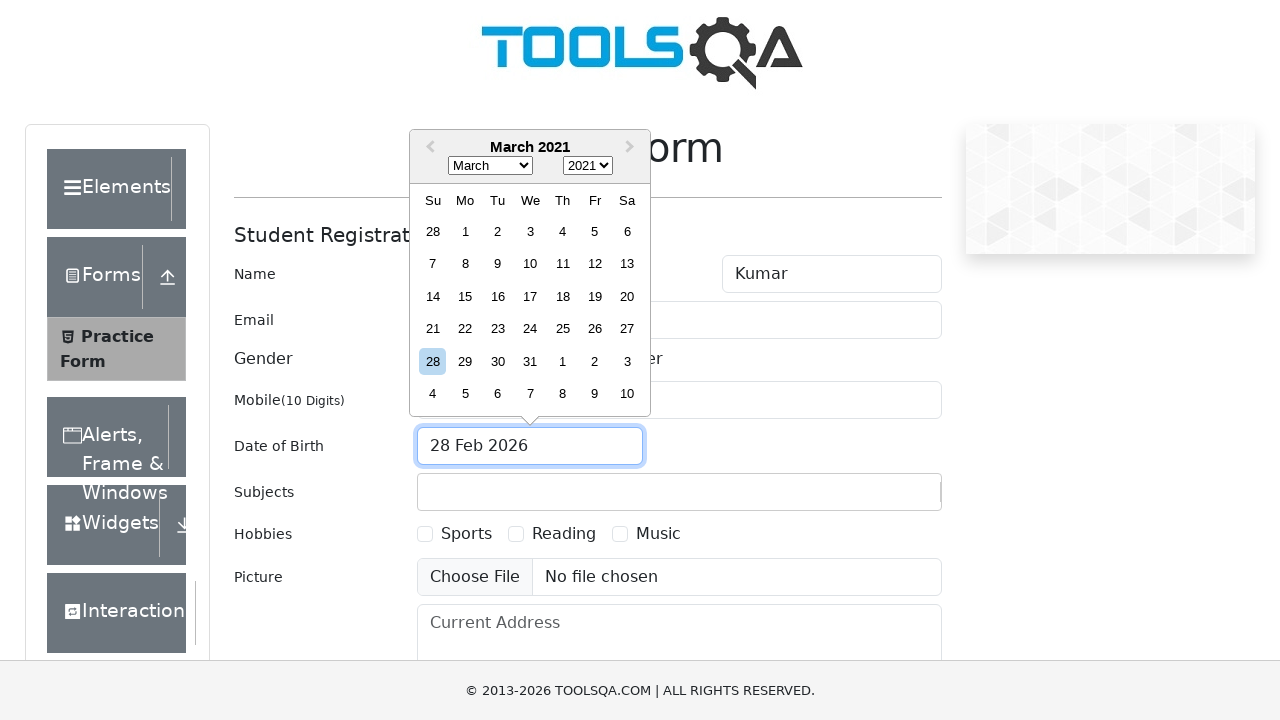

Selected day 18 from date picker at (562, 296) on .react-datepicker__day--018:not(.react-datepicker__day--outside-month)
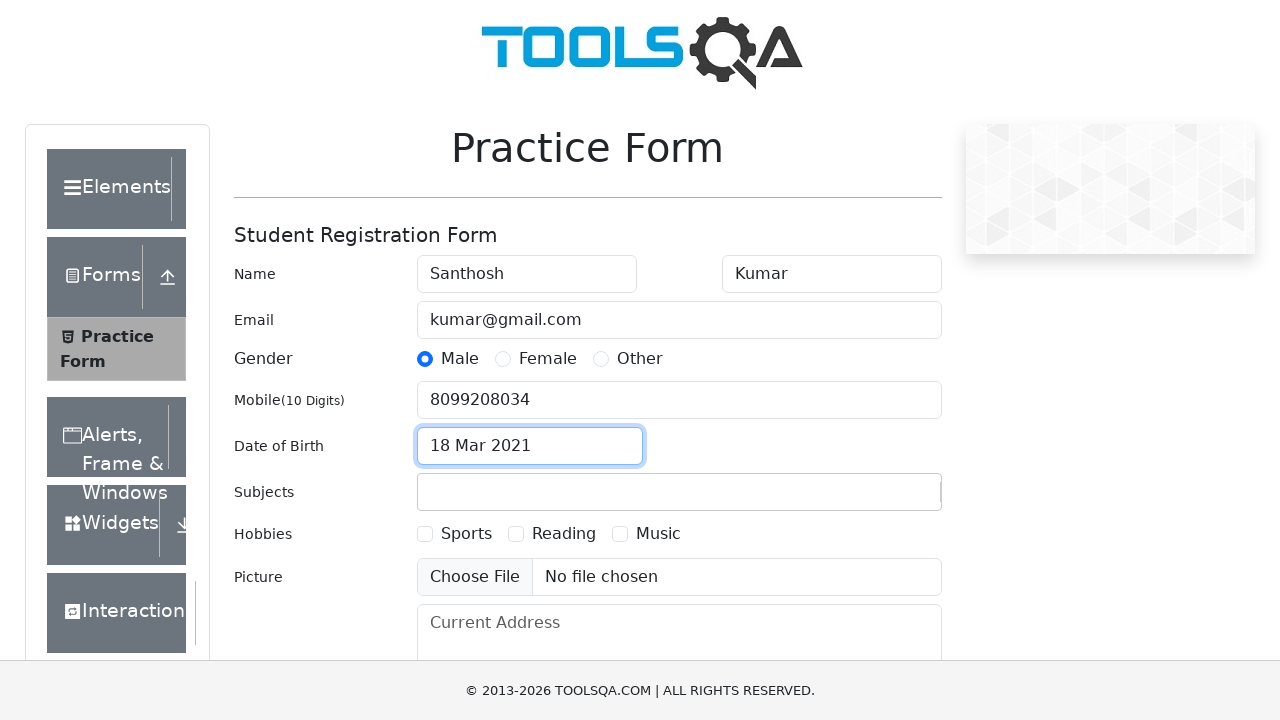

Filled subjects field with 'English' on input#subjectsInput
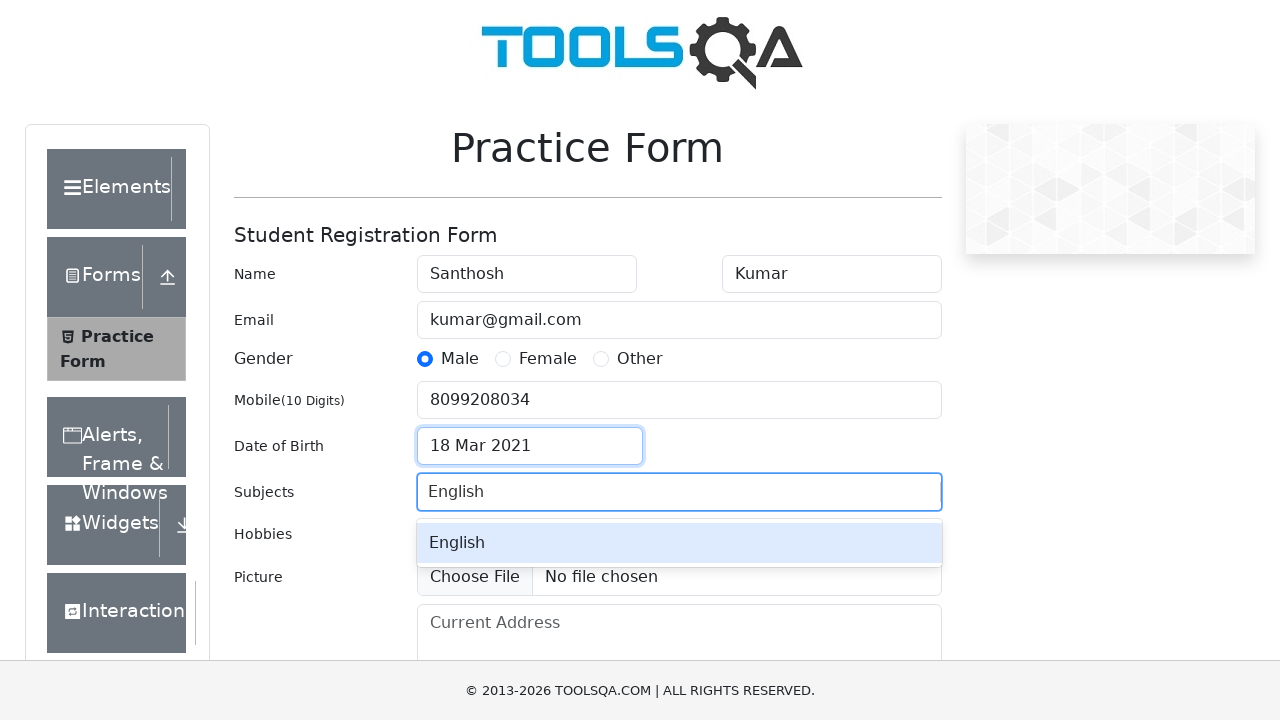

Pressed Enter to confirm subject selection
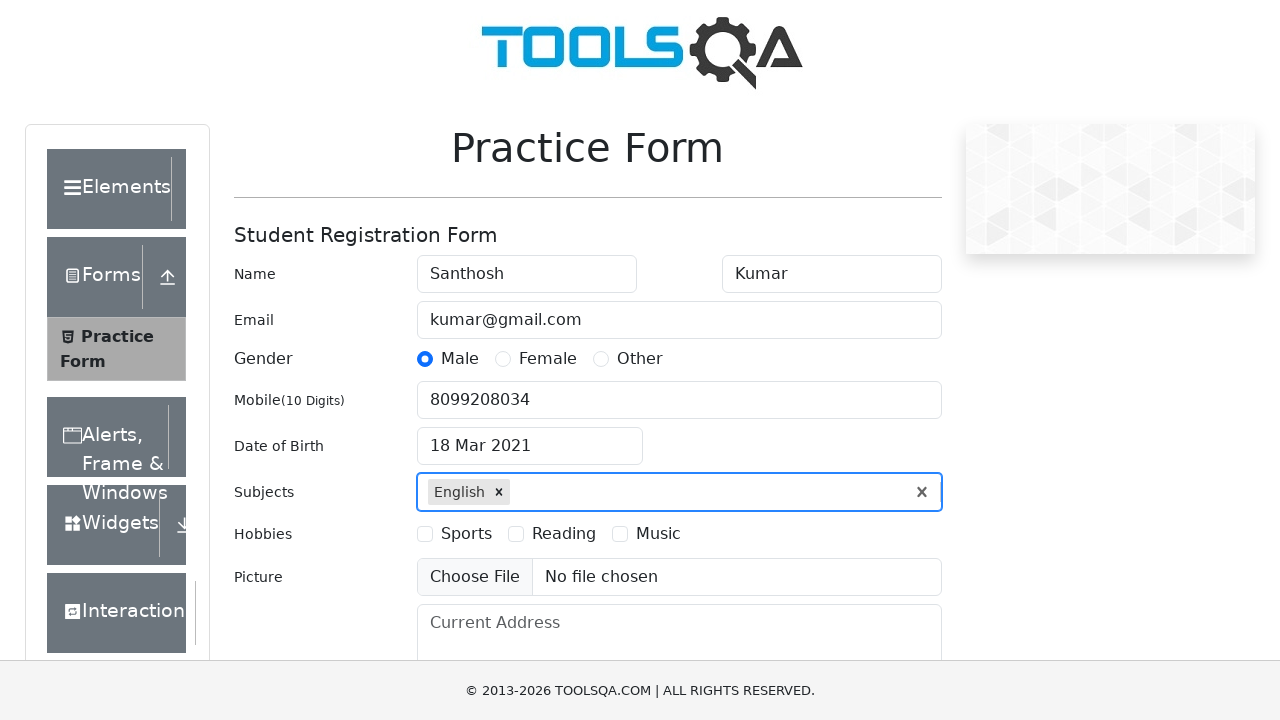

Selected Sports hobby checkbox at (466, 534) on label:has-text('Sports')
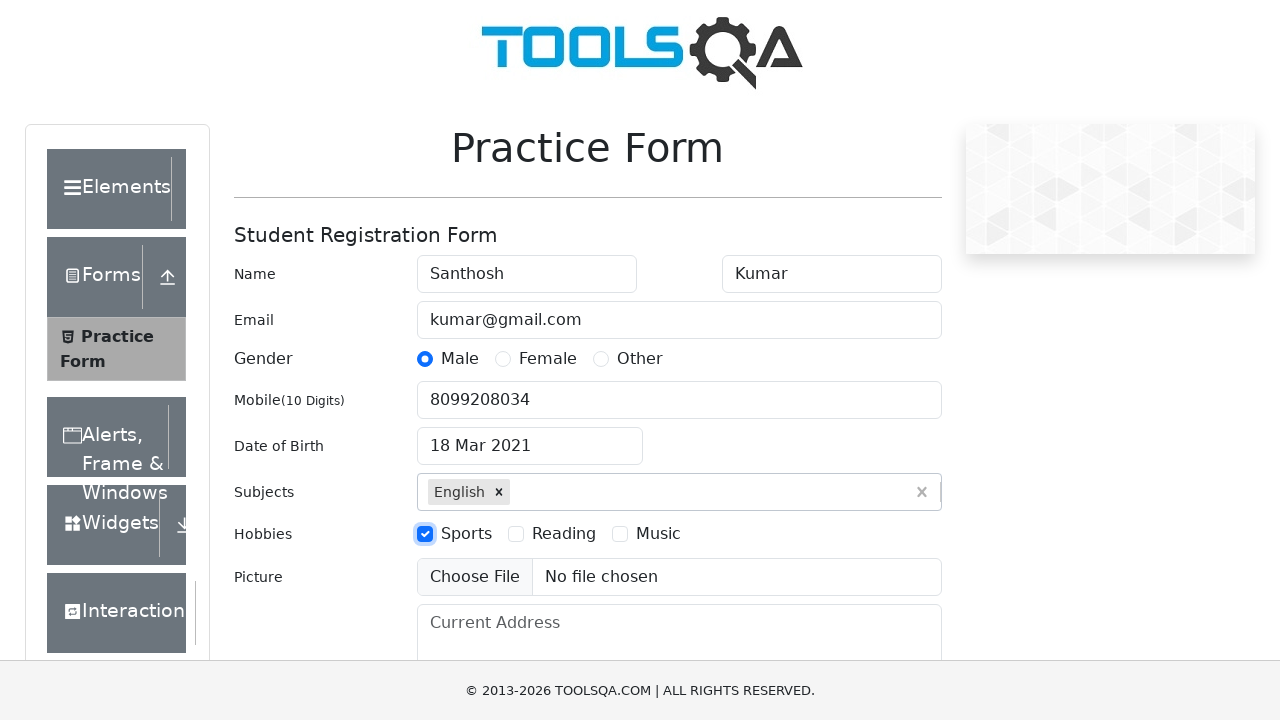

Filled current address field on textarea#currentAddress
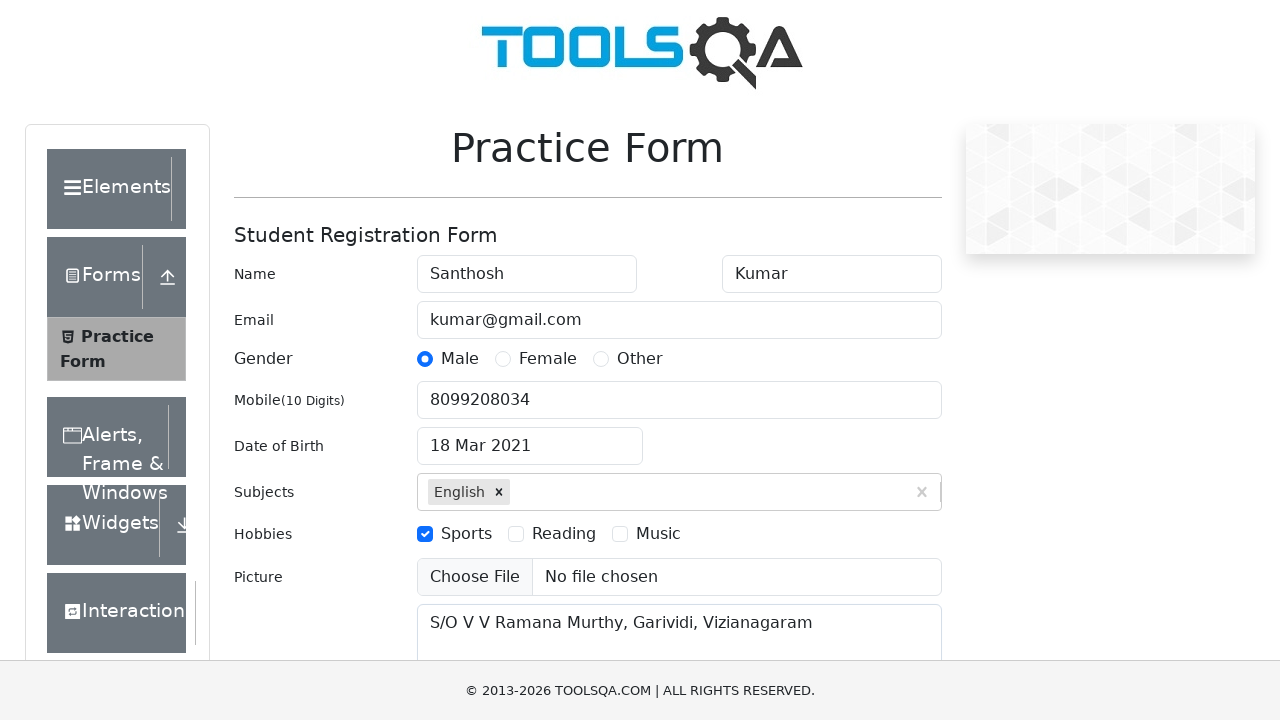

Filled state selection field with 'Haryana' on input#react-select-3-input
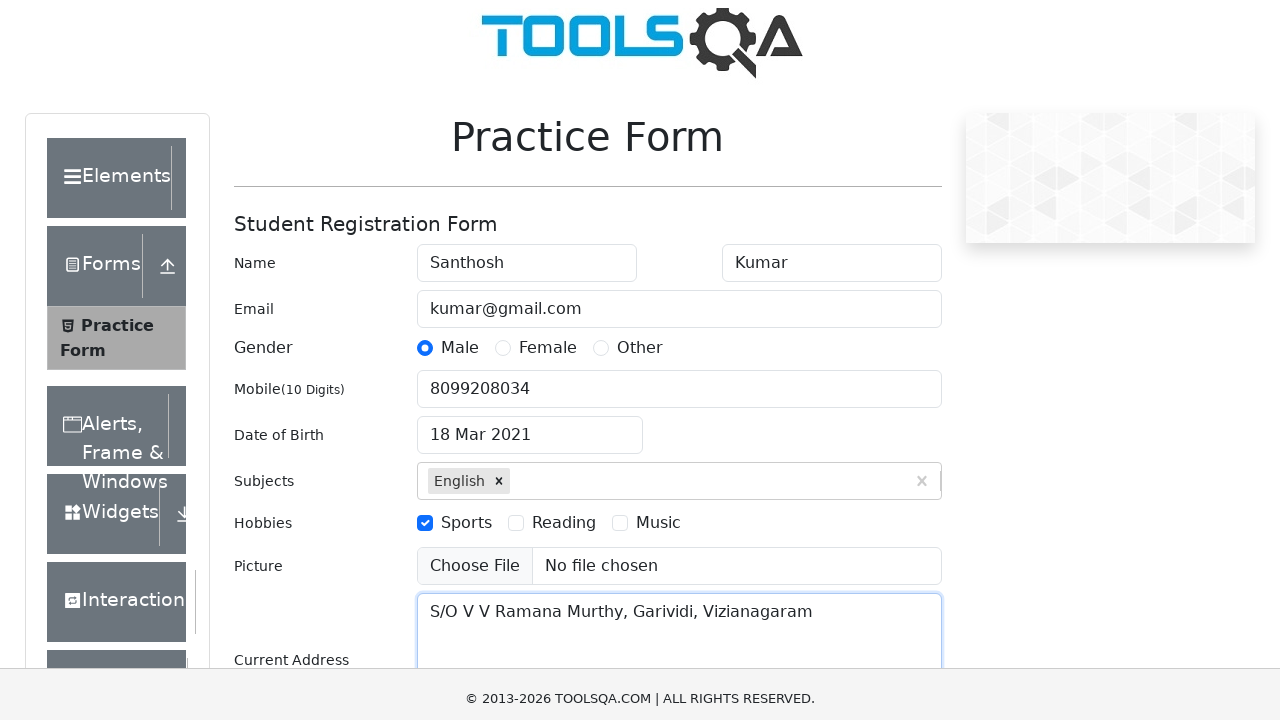

Pressed Enter to confirm state selection
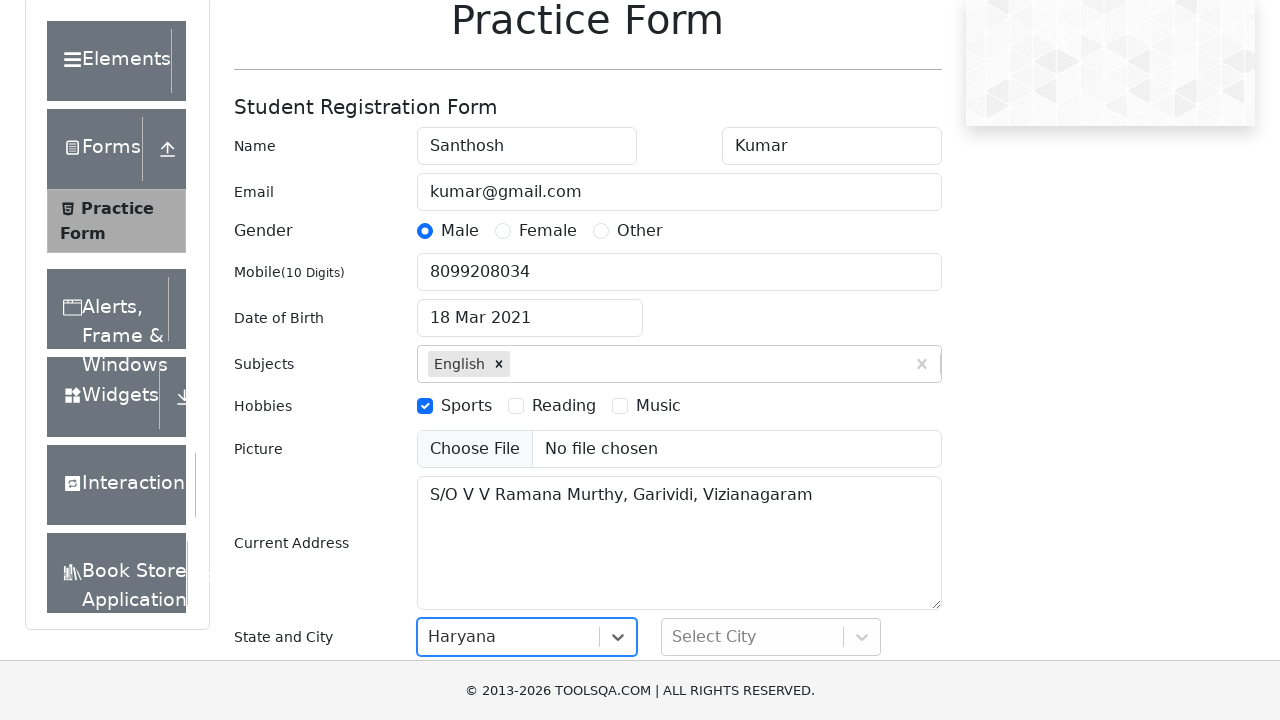

Clicked submit button to submit the form at (885, 499) on button#submit
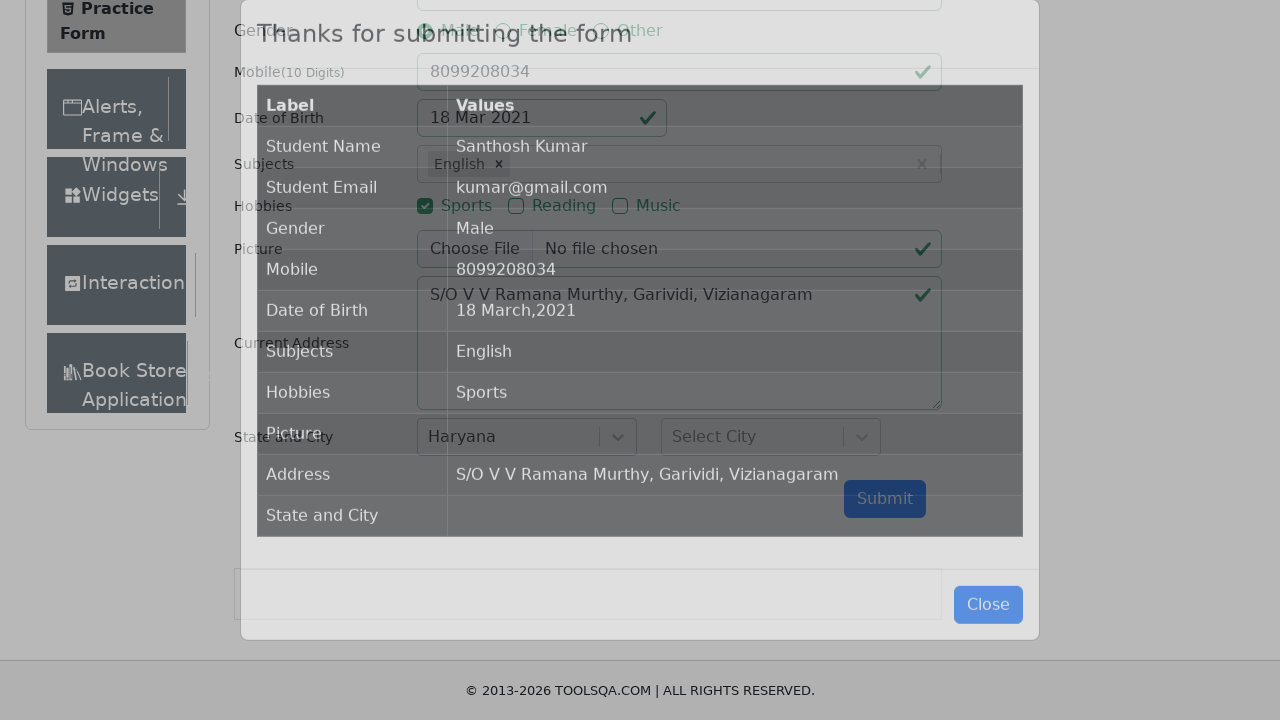

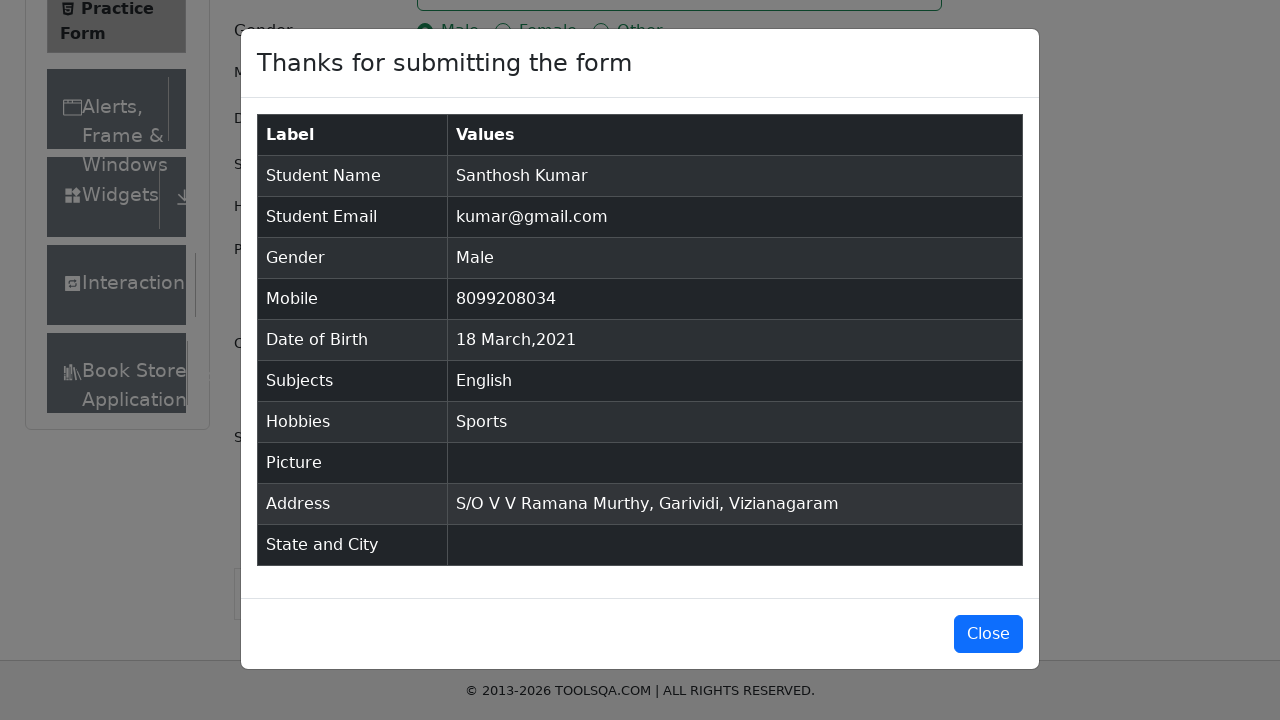